Tests clicking the full image button on a JPL Space image gallery page and verifies the expanded image loads

Starting URL: https://data-class-jpl-space.s3.amazonaws.com/JPL_Space/index.html

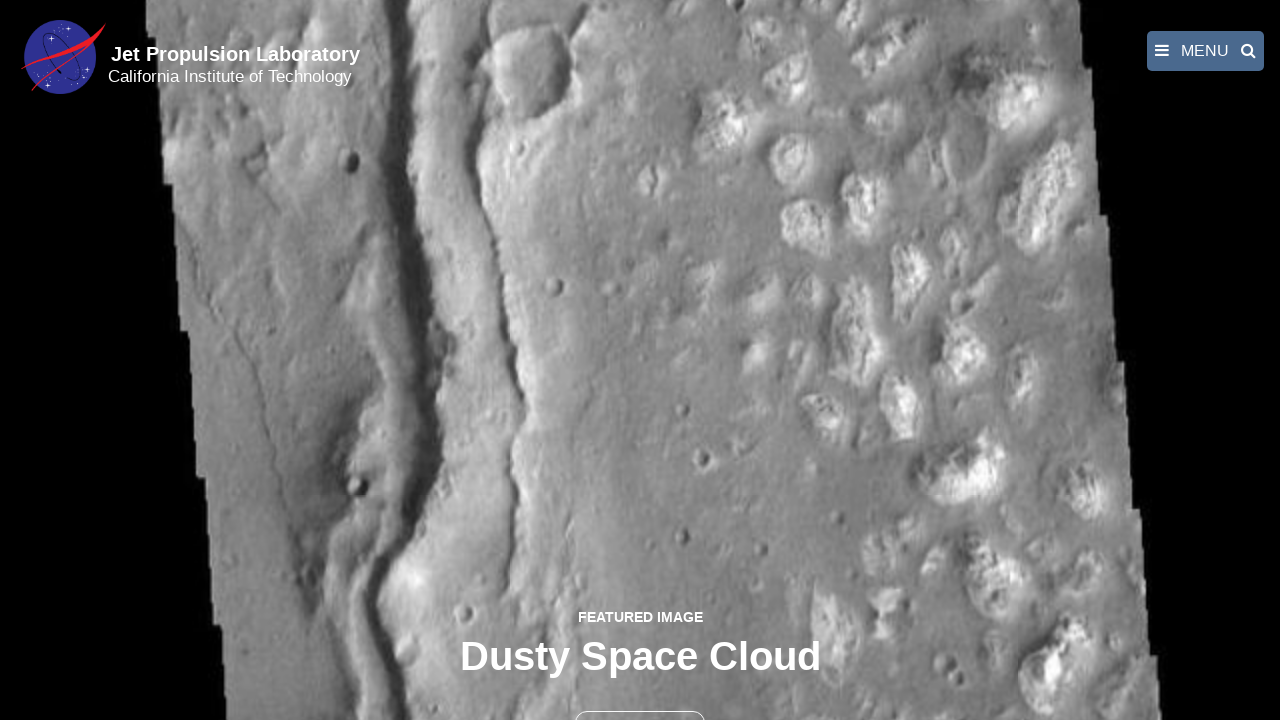

Clicked the full image button (second button on page) at (640, 699) on button >> nth=1
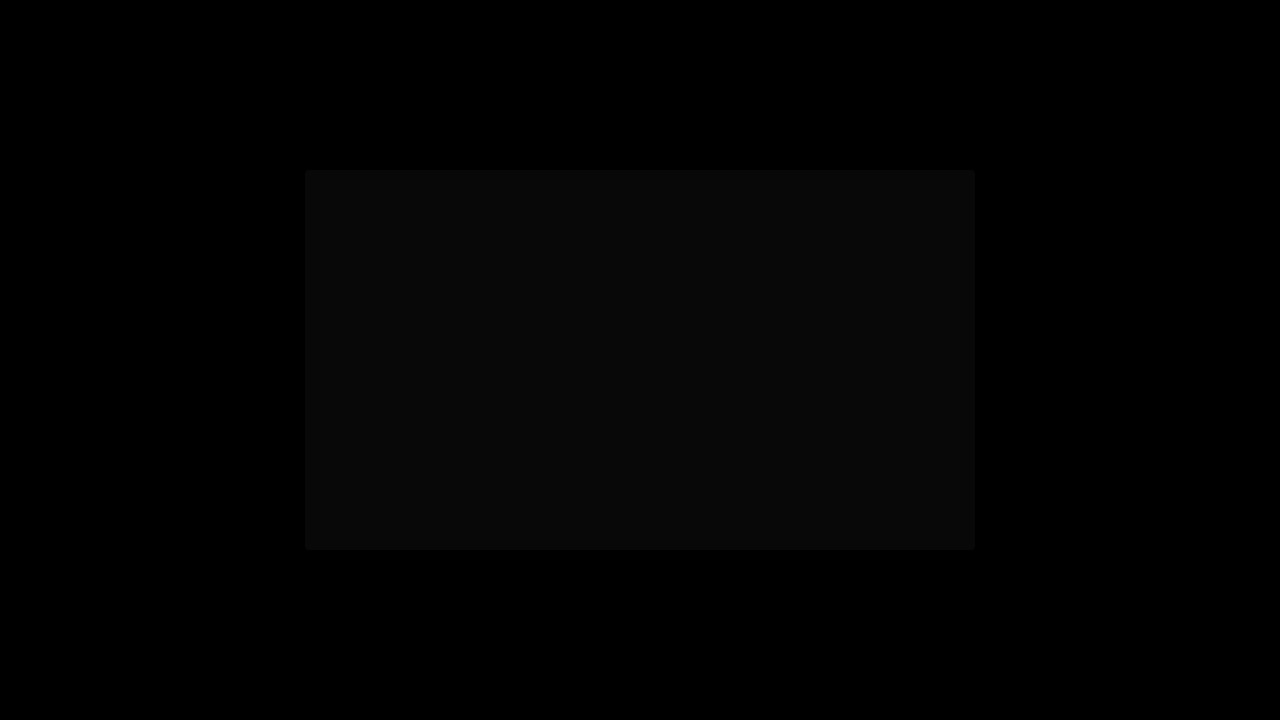

Full-size image loaded and appeared
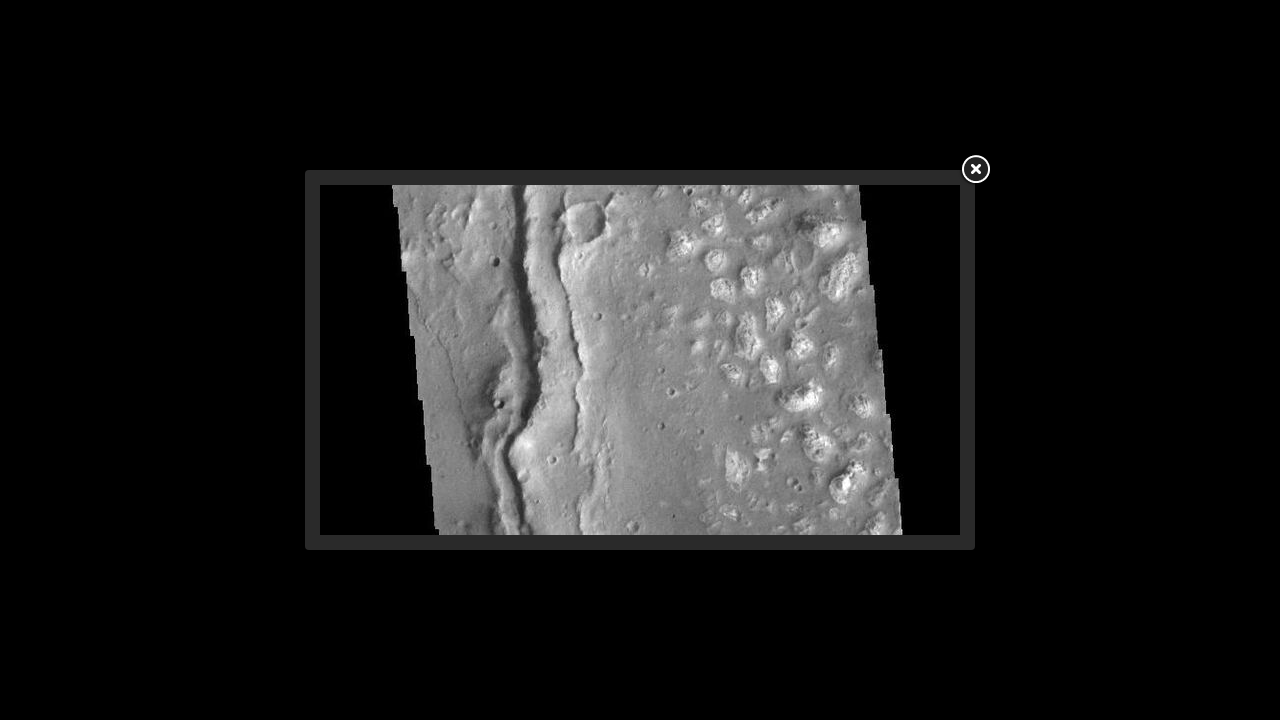

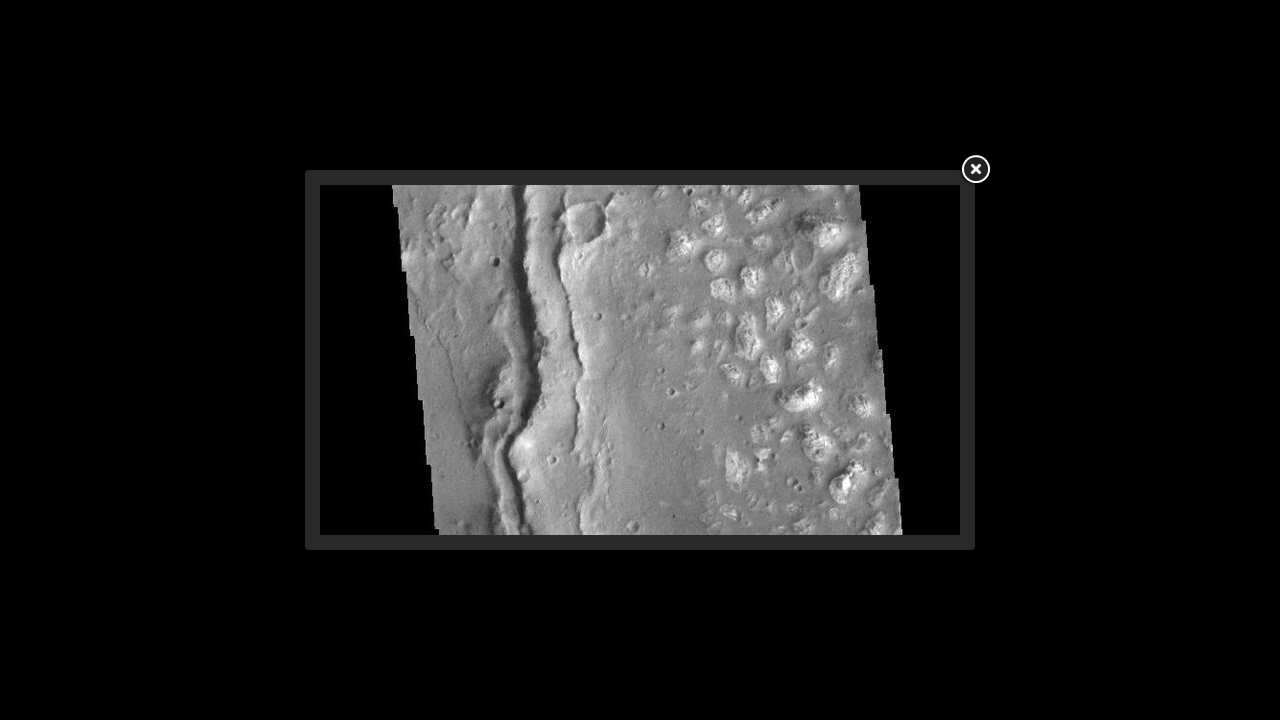